Tests form submission by reading a custom attribute from an image element, performing a mathematical calculation on it, filling in the result, checking two checkboxes, and submitting the form.

Starting URL: http://suninjuly.github.io/get_attribute.html

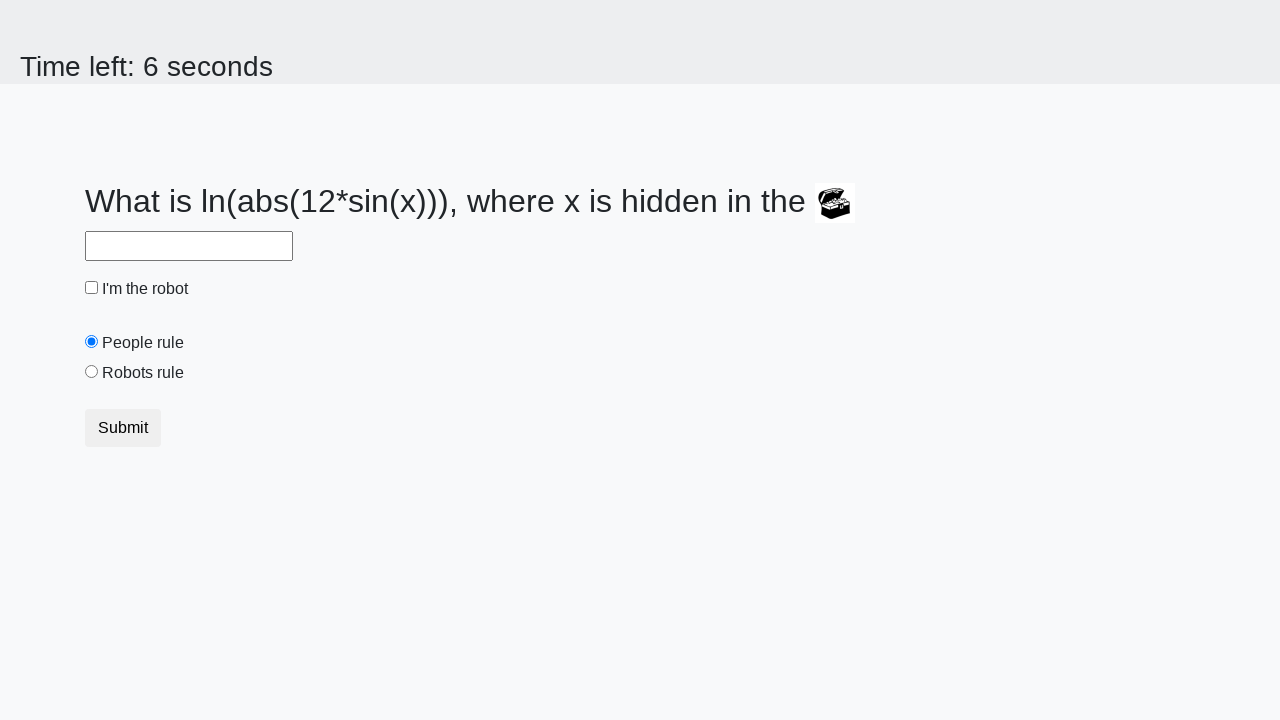

Waited for treasure image to load
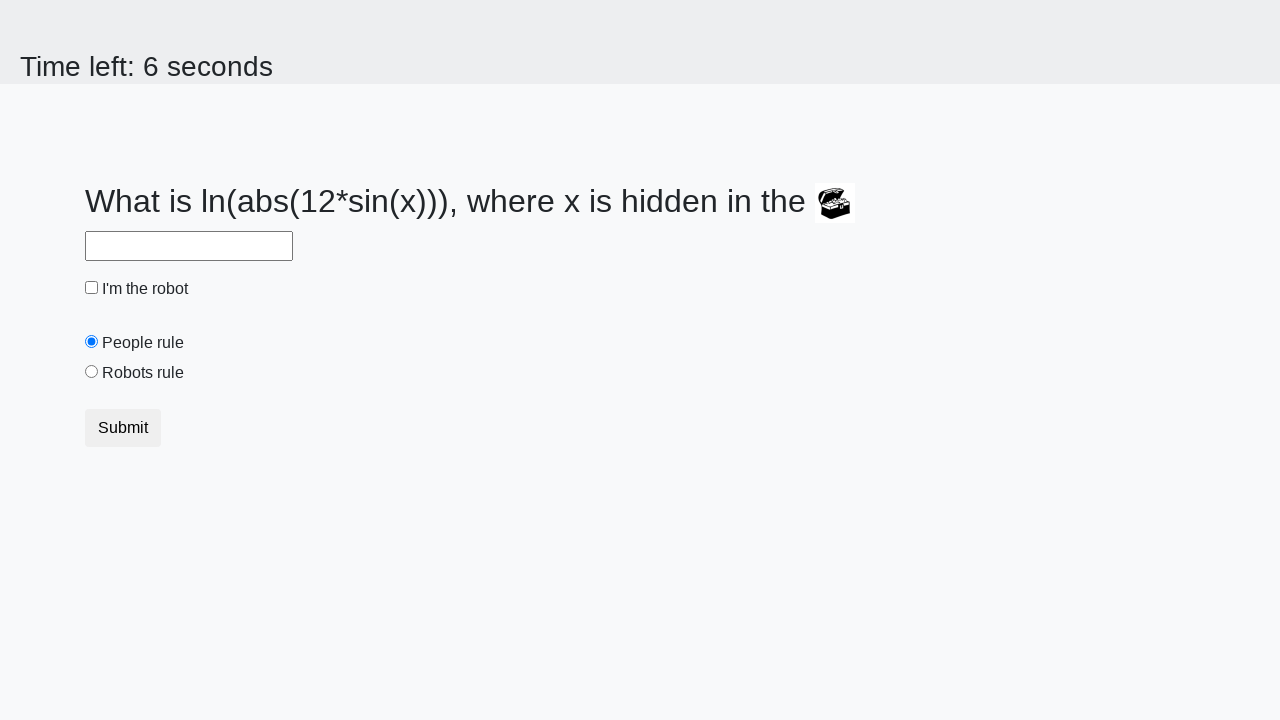

Retrieved 'valuex' attribute from treasure image: 400
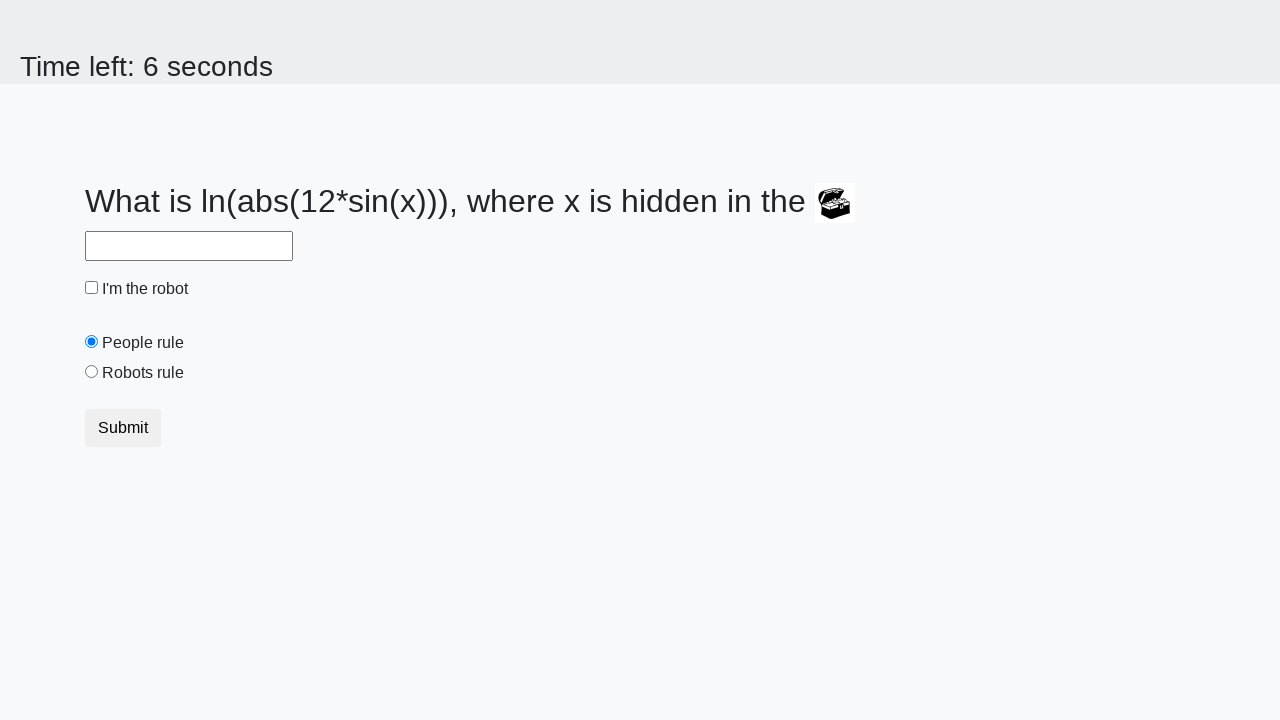

Calculated result using mathematical formula: 2.323468735358337
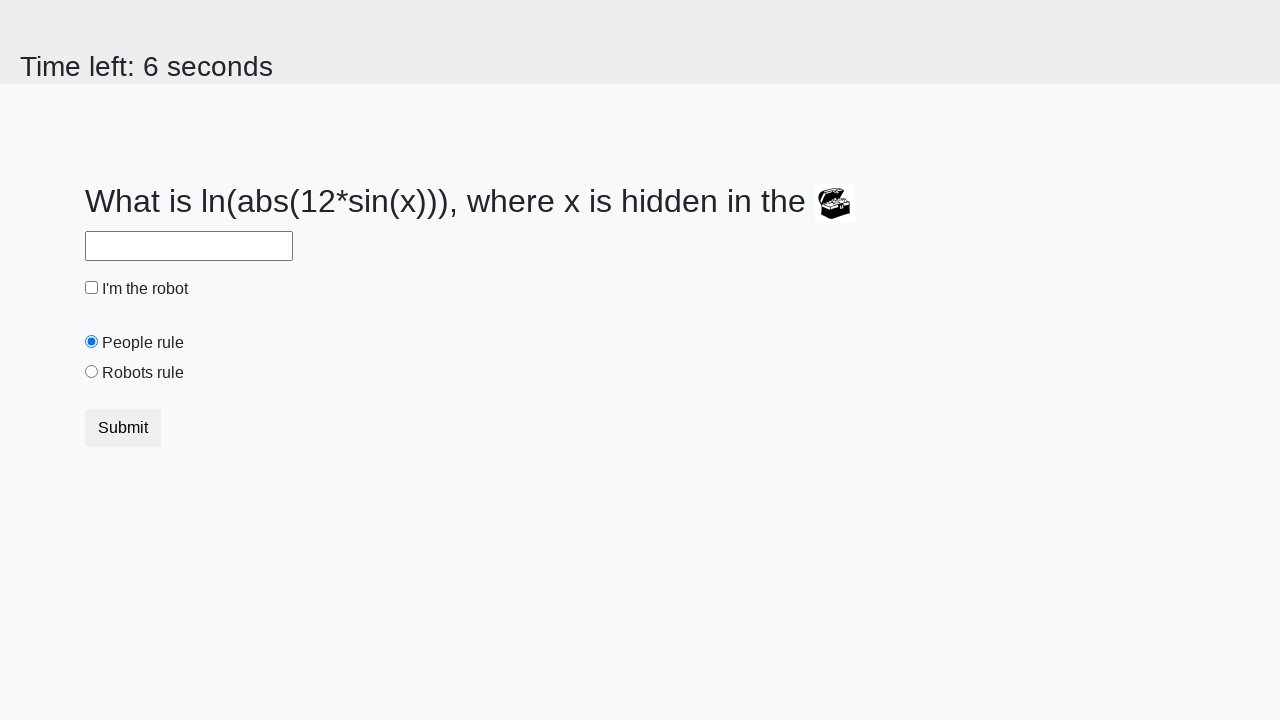

Filled answer field with calculated value: 2.323468735358337 on input#answer
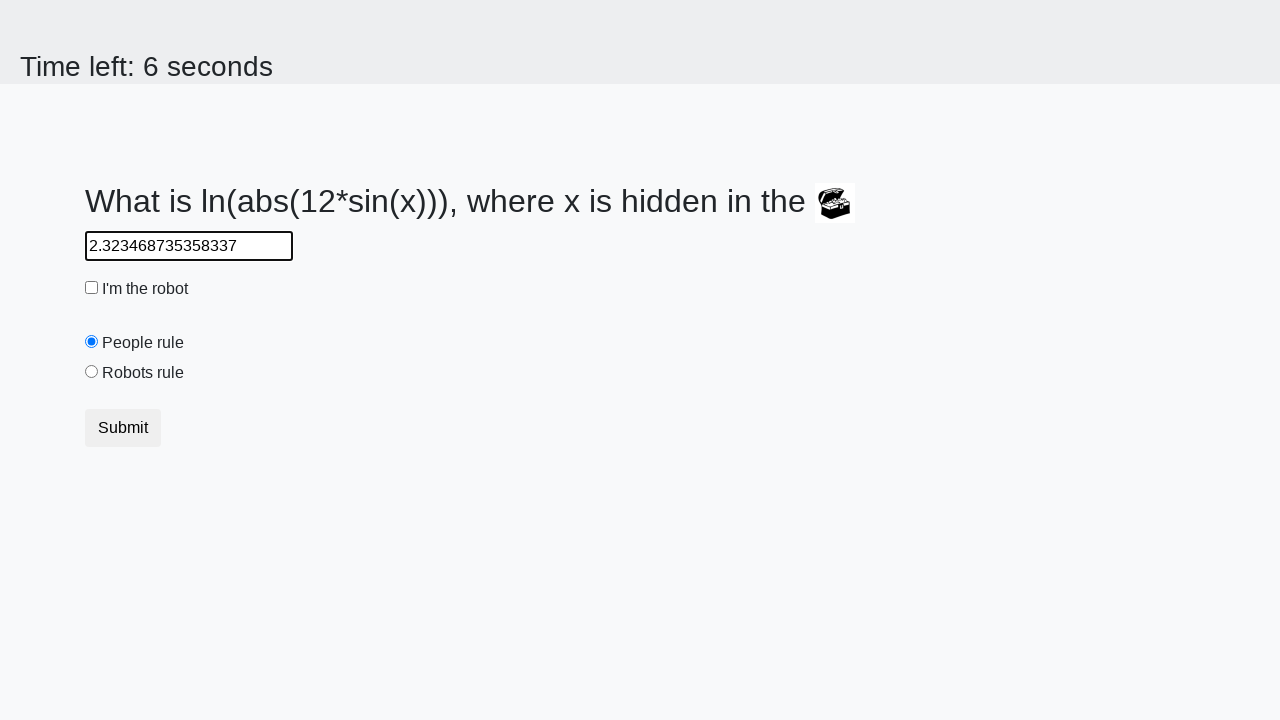

Checked the robot checkbox at (92, 288) on input#robotCheckbox
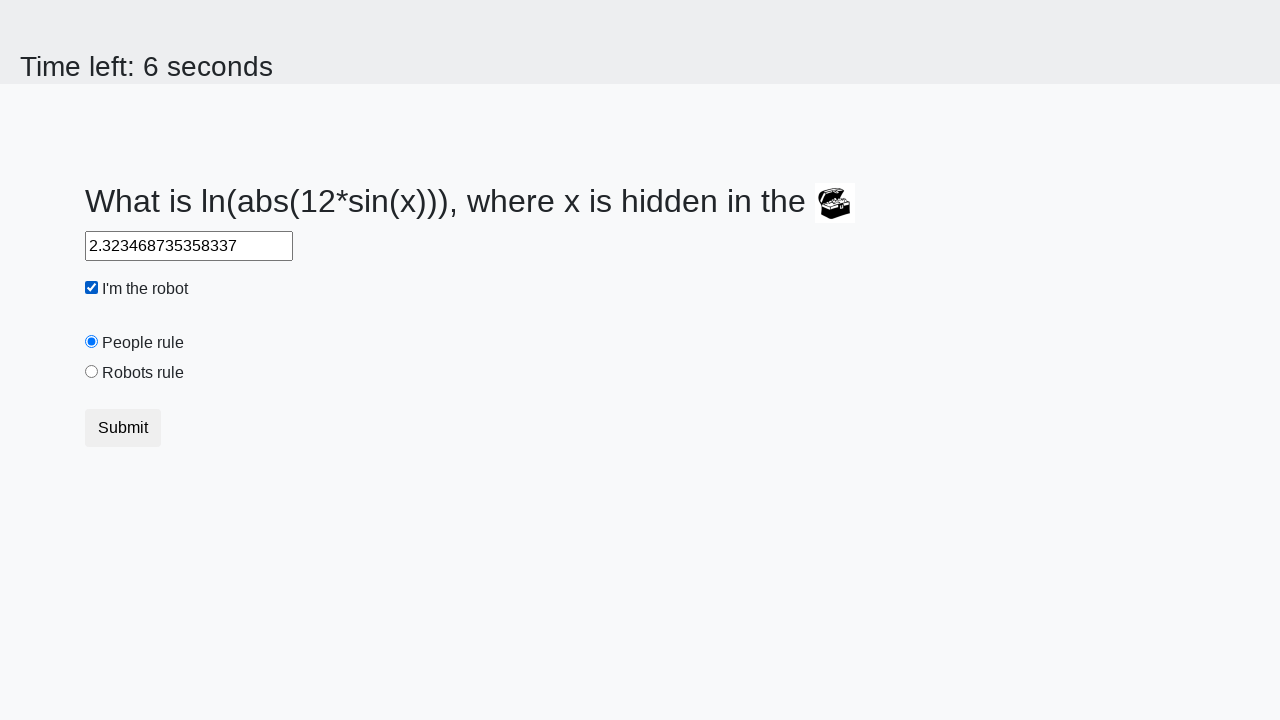

Checked the robots rule checkbox at (92, 372) on input#robotsRule
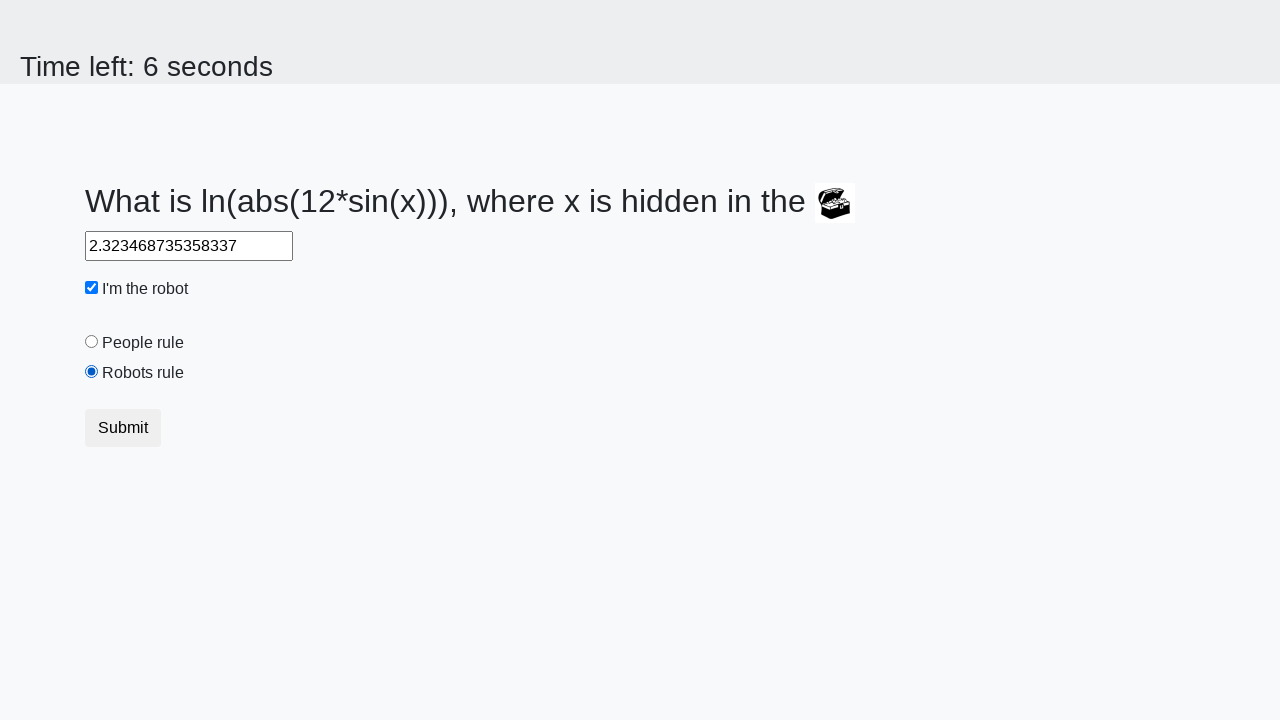

Submitted the form at (123, 428) on button[type='submit']
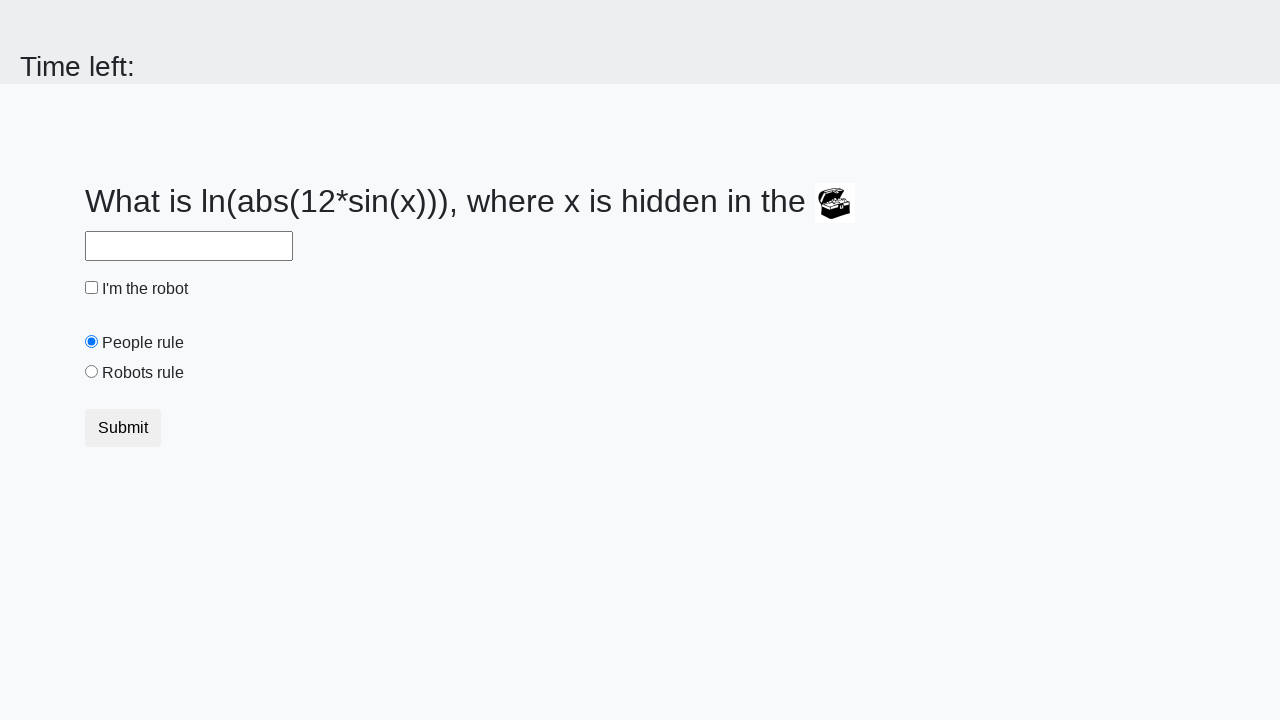

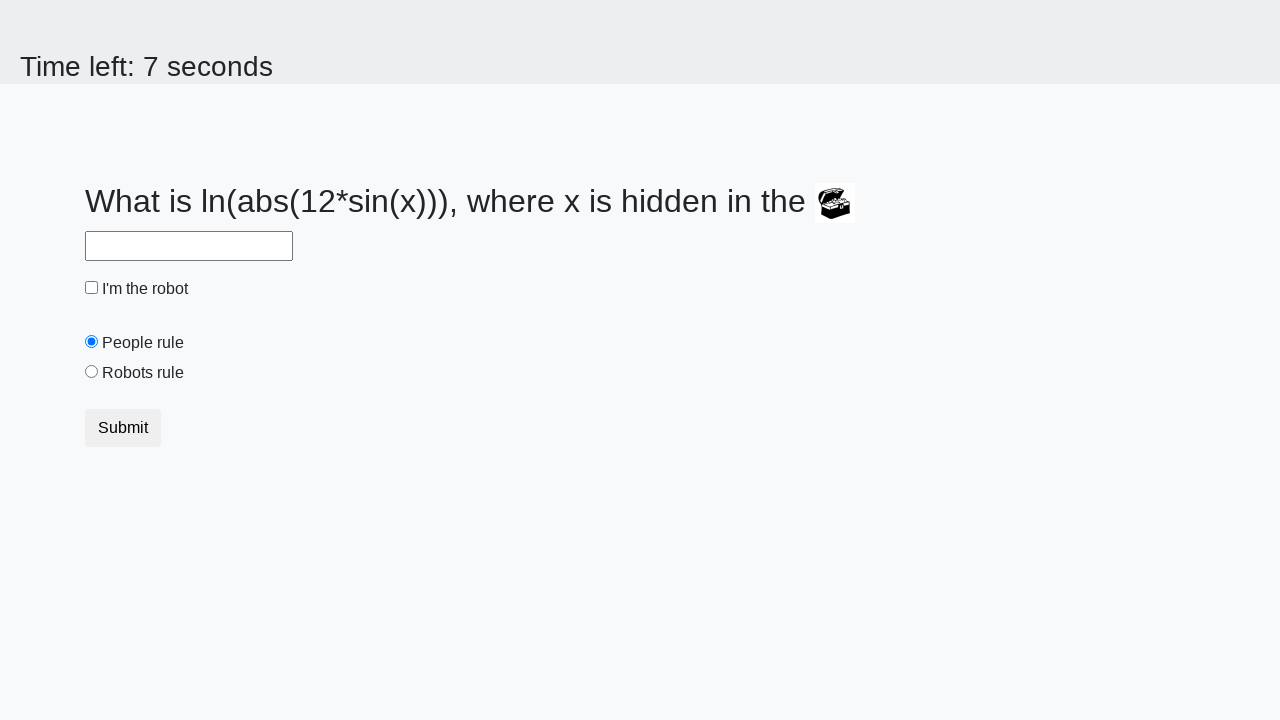